Tests autocomplete functionality by typing a partial country name and navigating through suggestions using keyboard arrows

Starting URL: http://qaclickacademy.com/practice.php

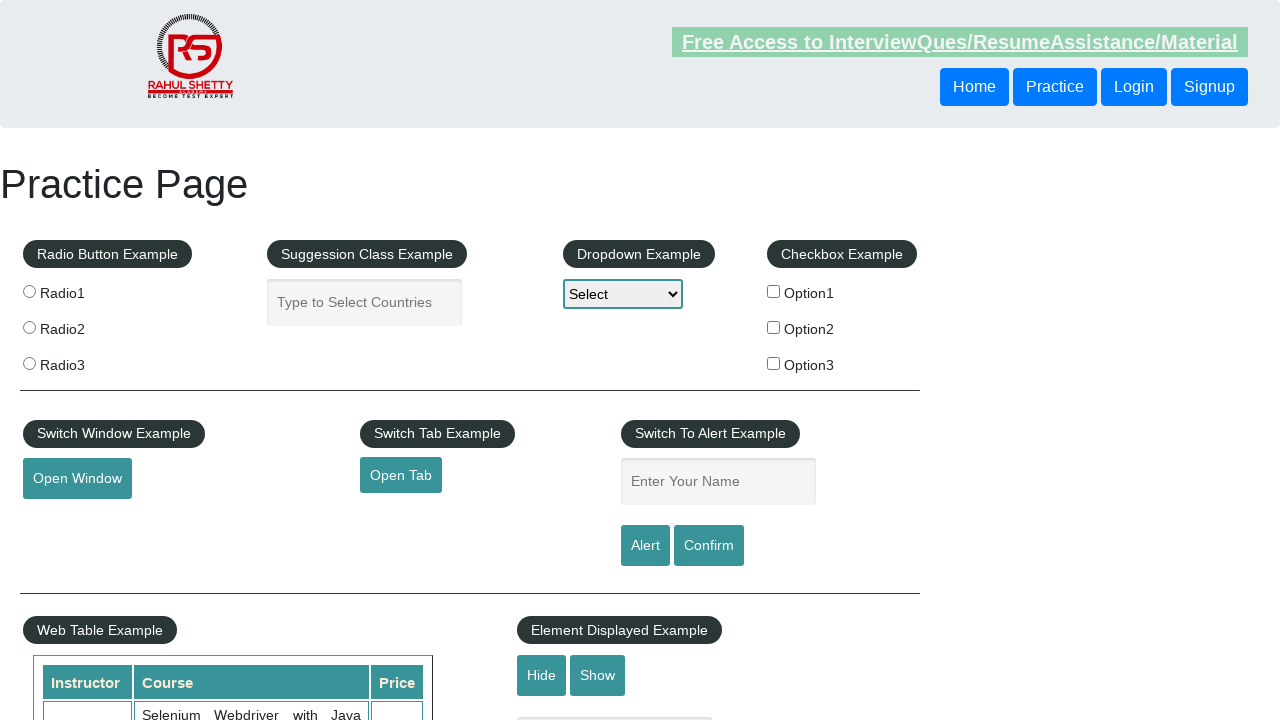

Typed 'ind' into autocomplete field on #autocomplete
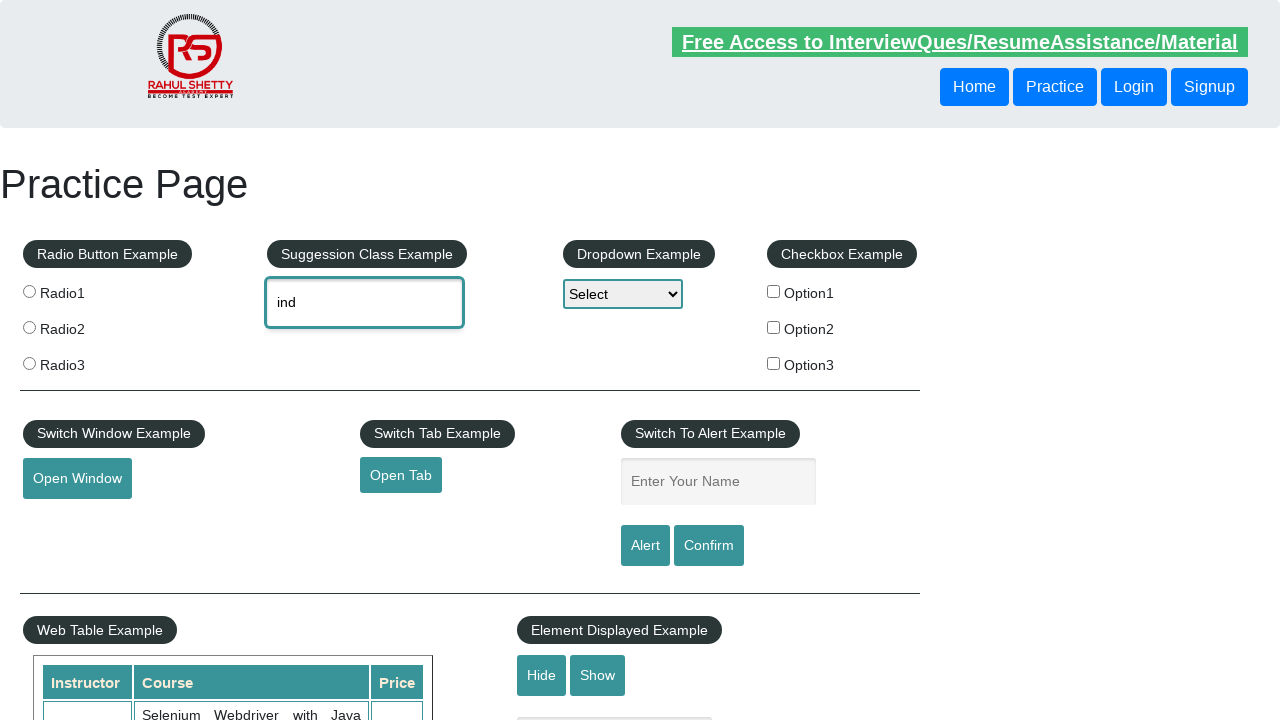

Waited 2 seconds for autocomplete suggestions to appear
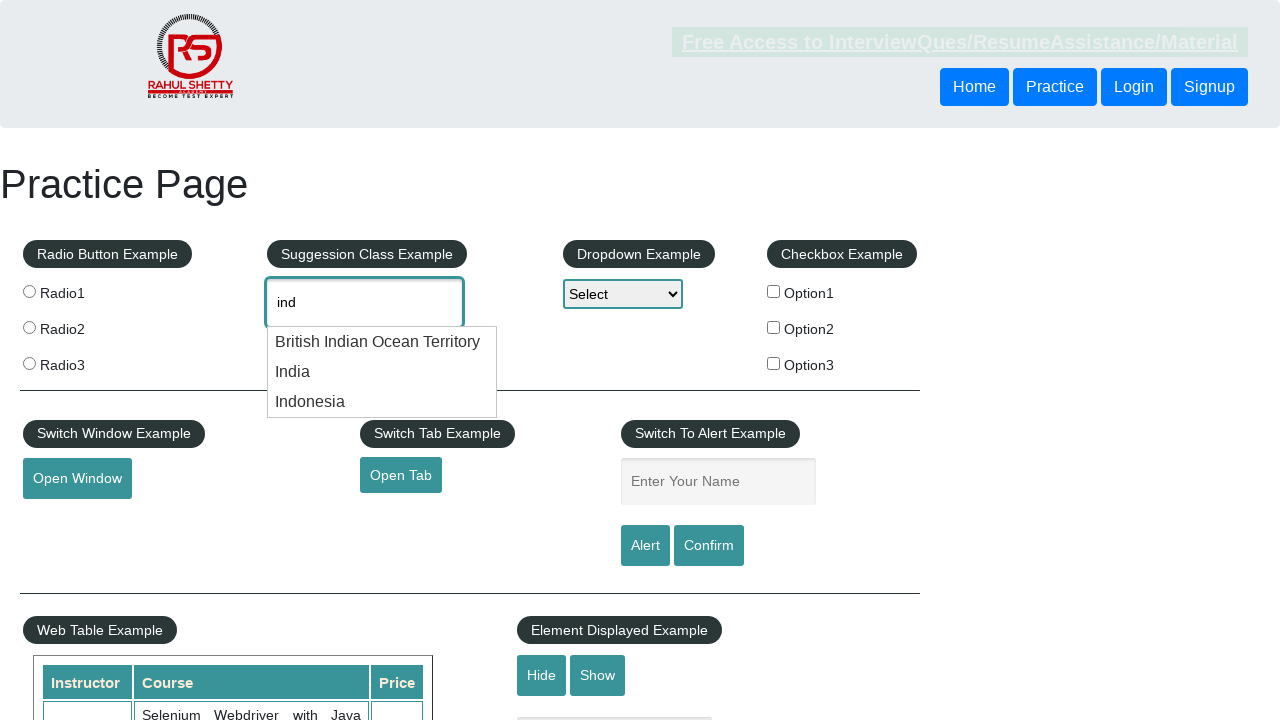

Pressed ArrowDown key once to navigate to first suggestion on #autocomplete
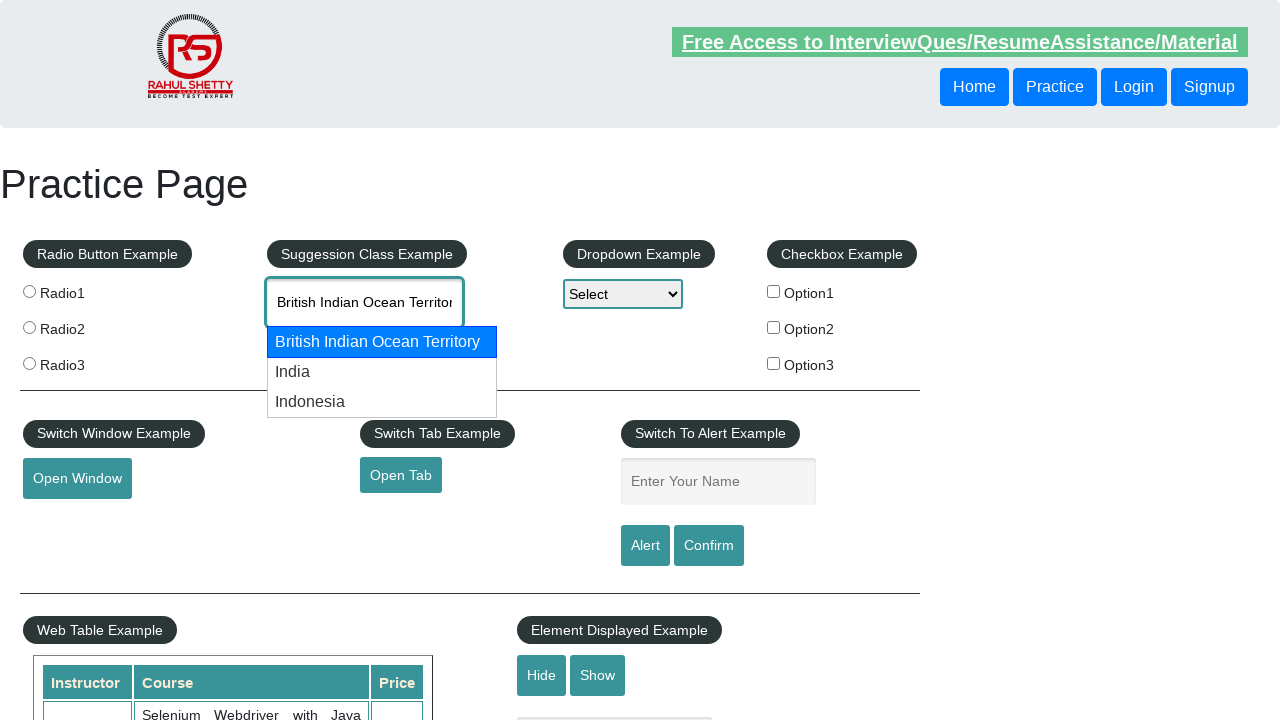

Pressed ArrowDown key again to navigate to second suggestion on #autocomplete
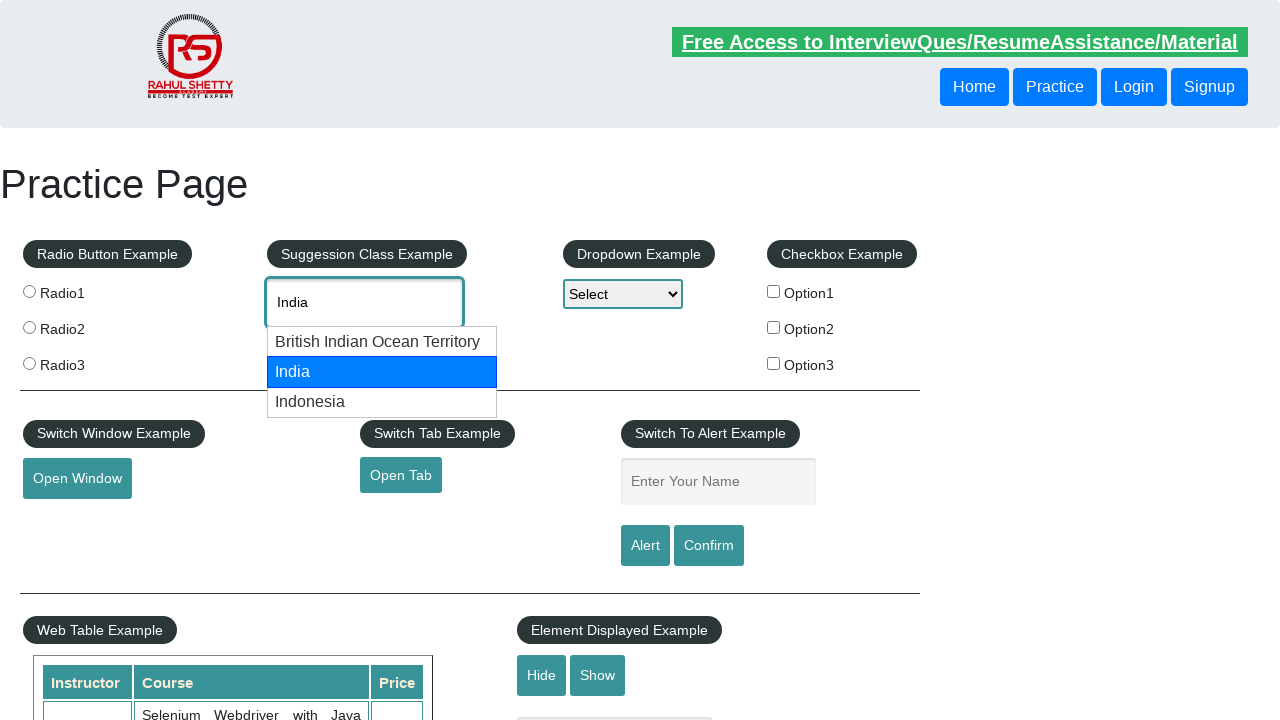

Retrieved autocomplete field value: 'None'
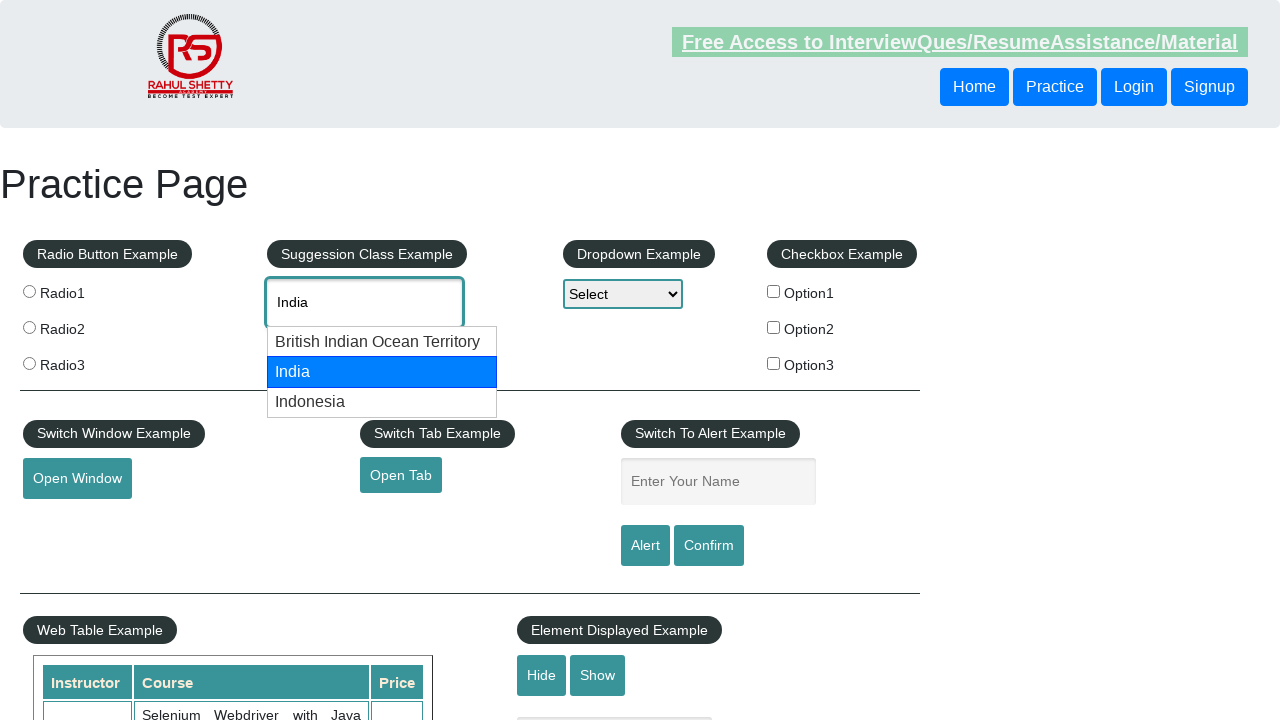

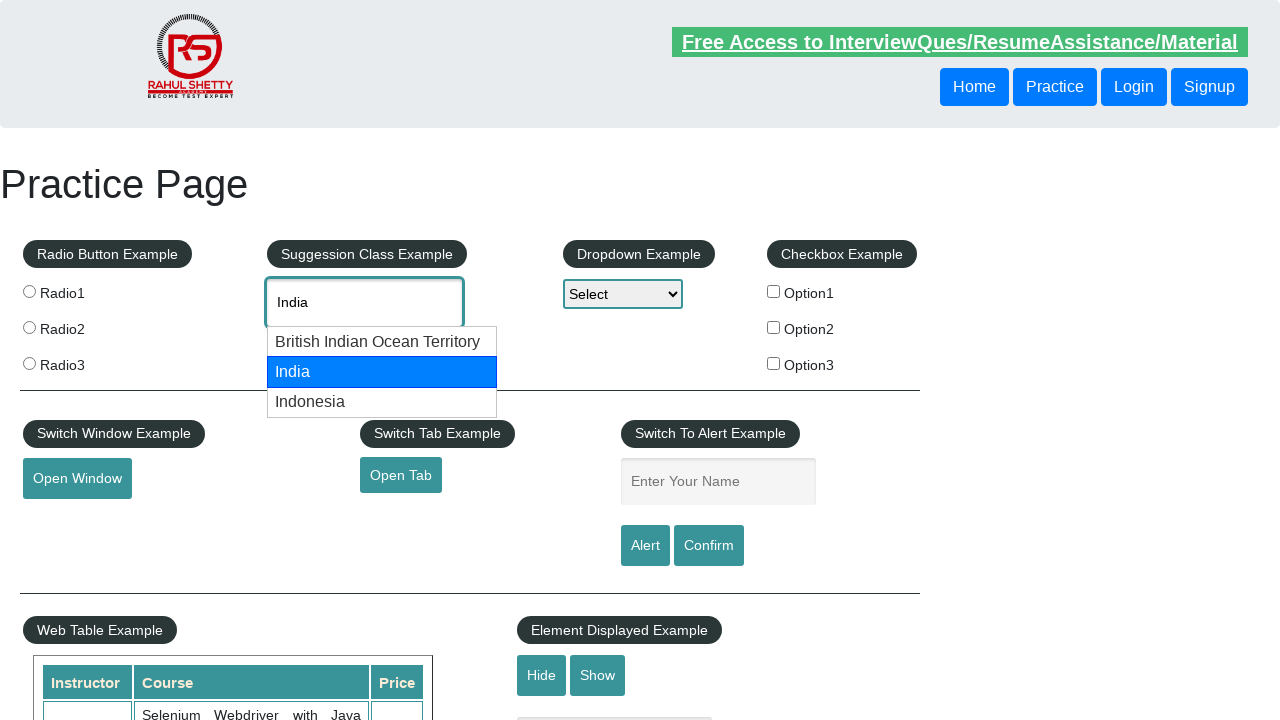